Tests checkbox functionality by checking if checkboxes are selected and clicking them if they are not

Starting URL: https://the-internet.herokuapp.com/checkboxes

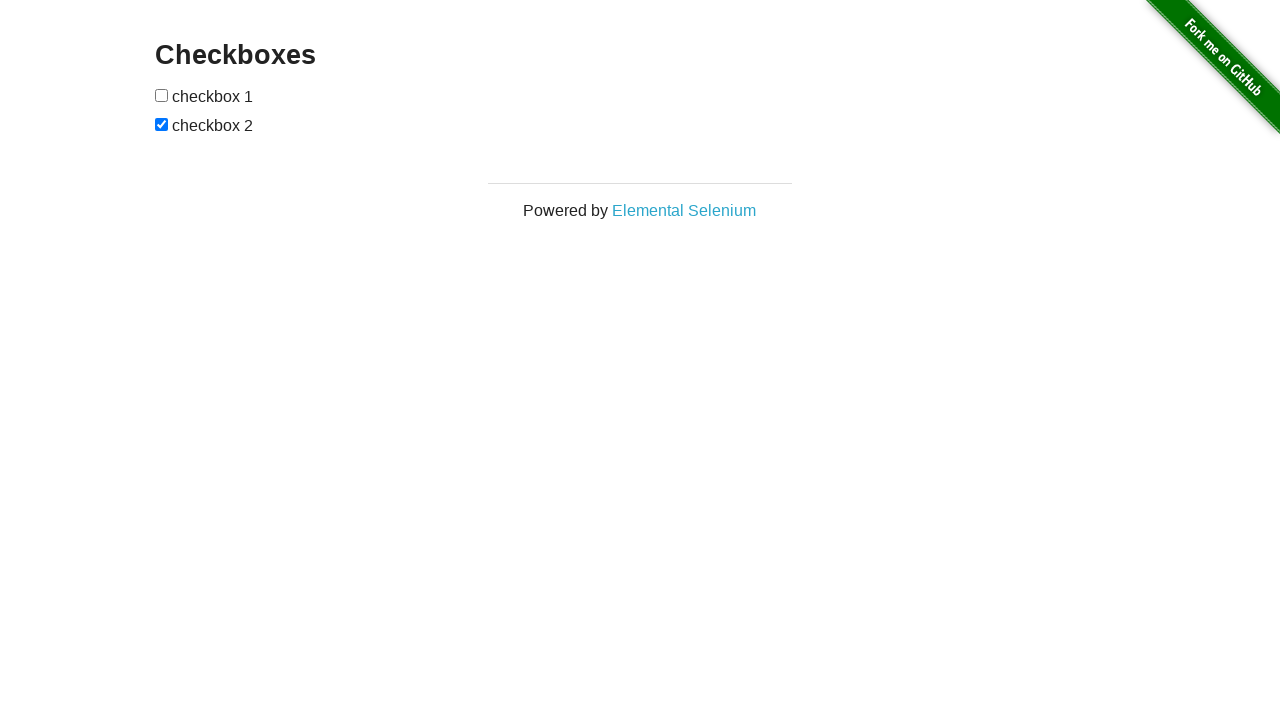

Located first checkbox element
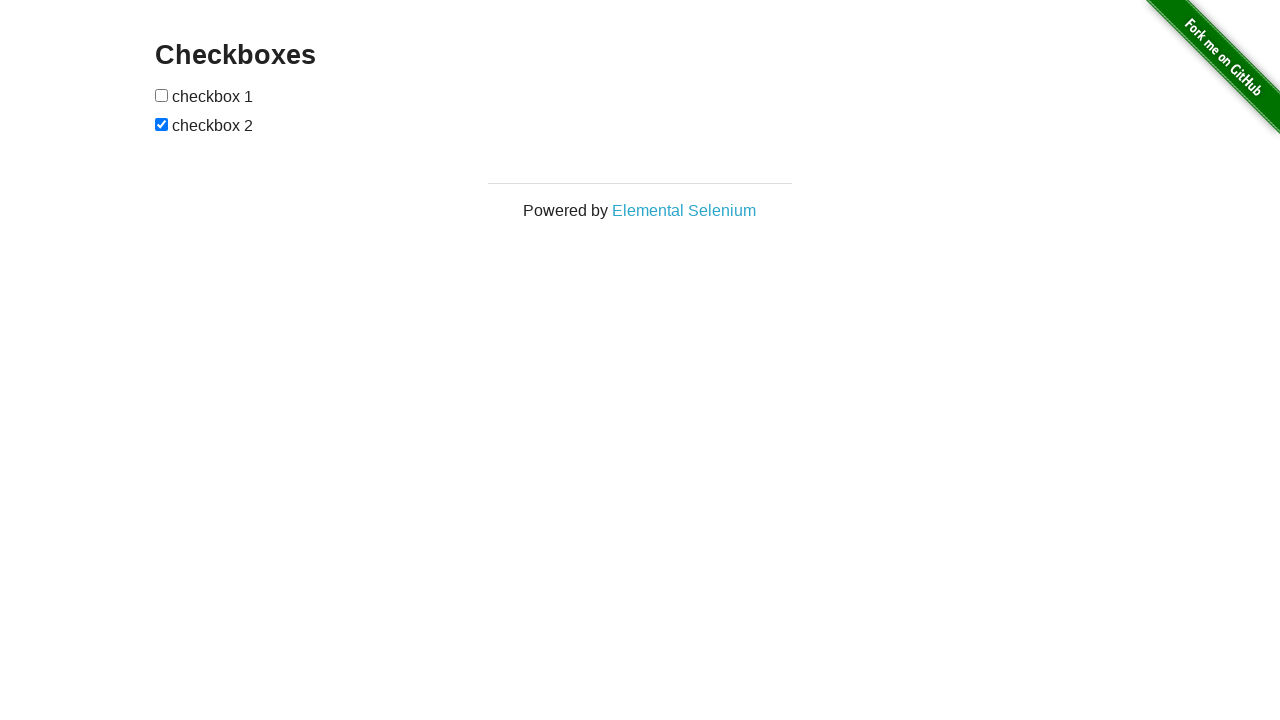

Located second checkbox element
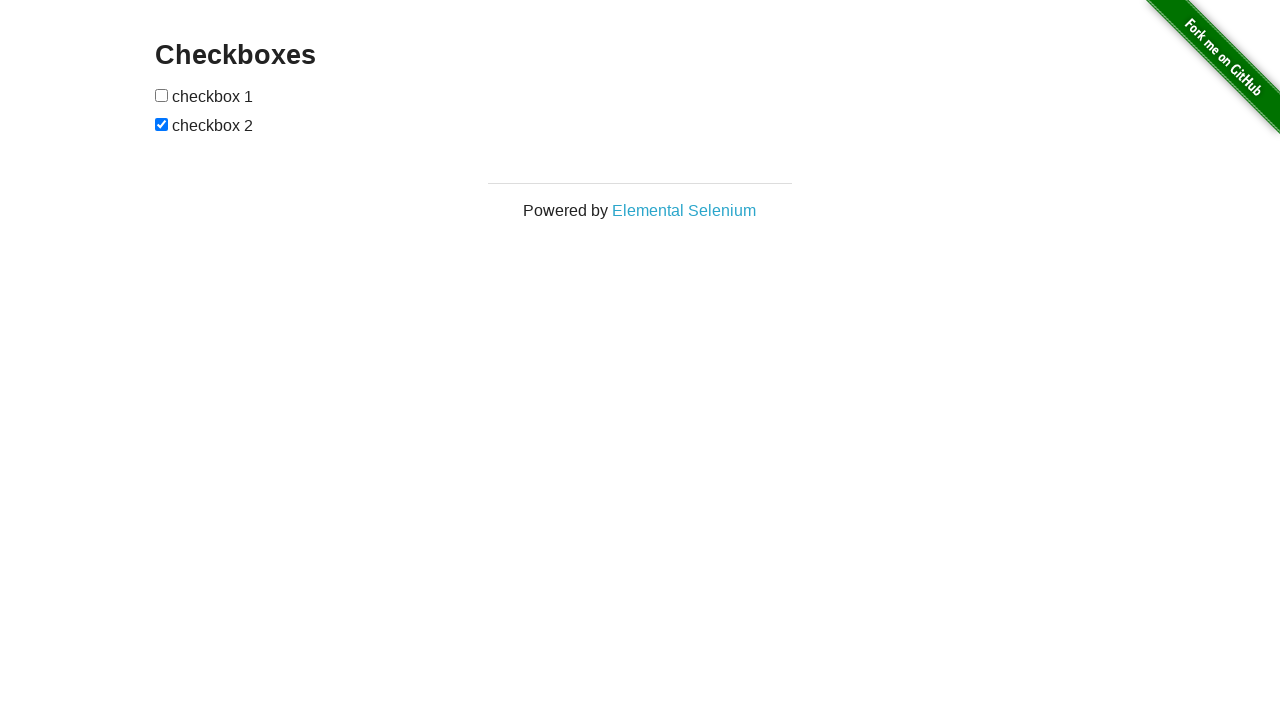

Verified first checkbox is not checked
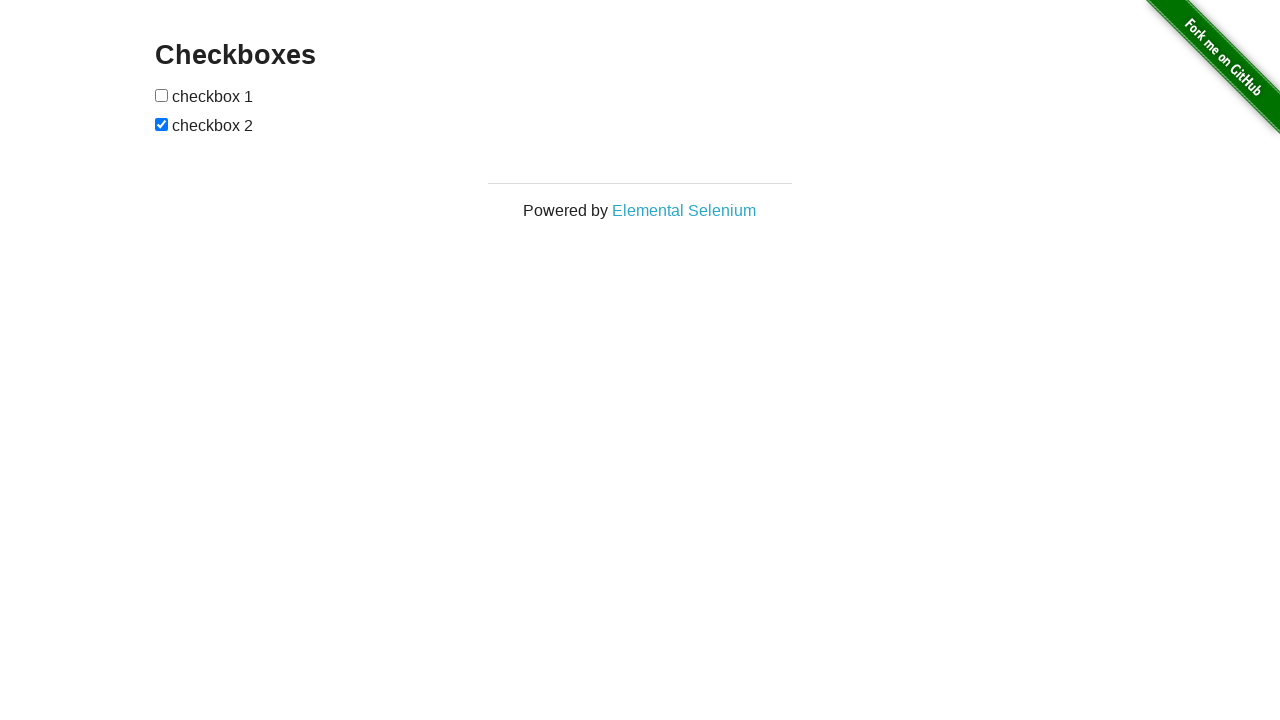

Clicked first checkbox to select it at (162, 95) on (//input[@type='checkbox'])[1]
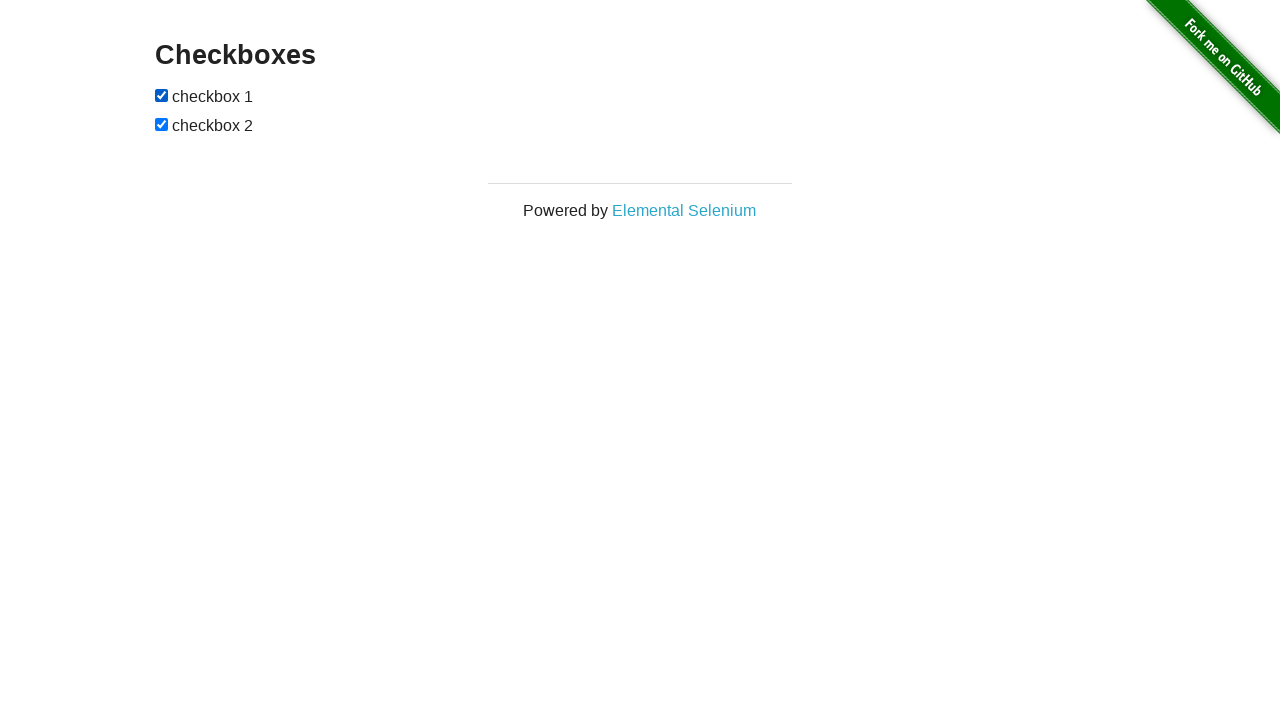

Second checkbox is already checked
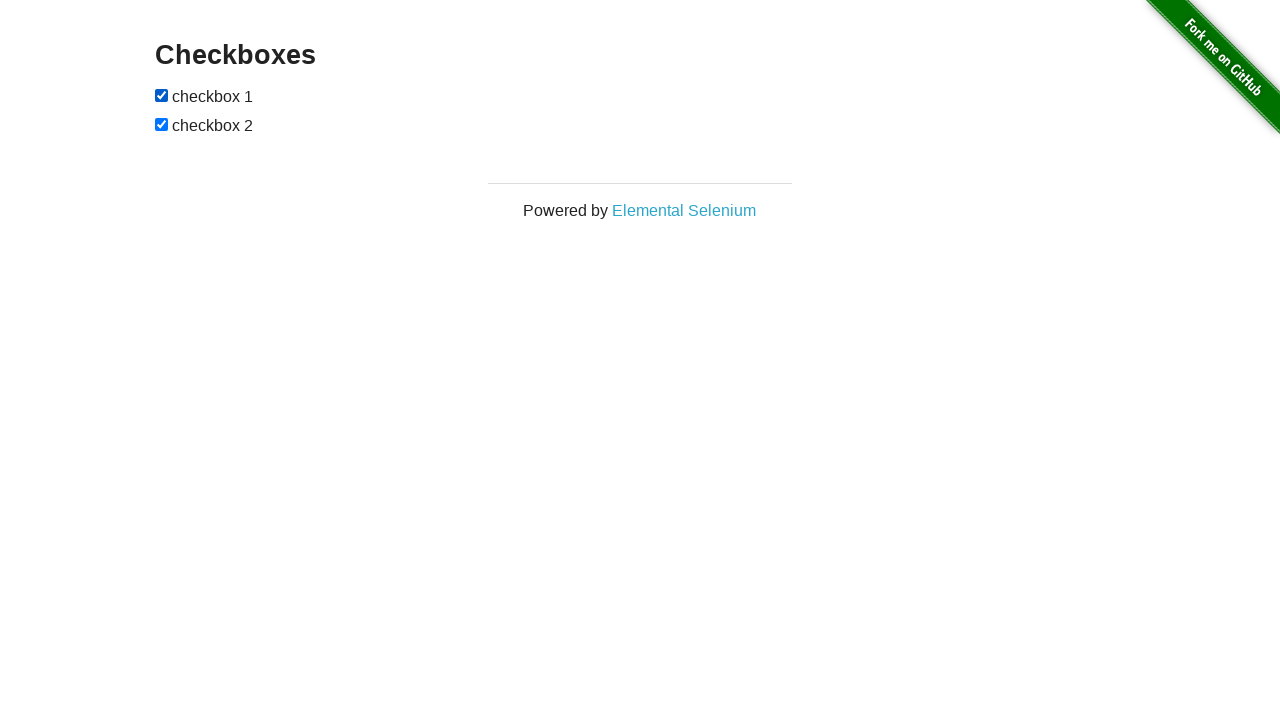

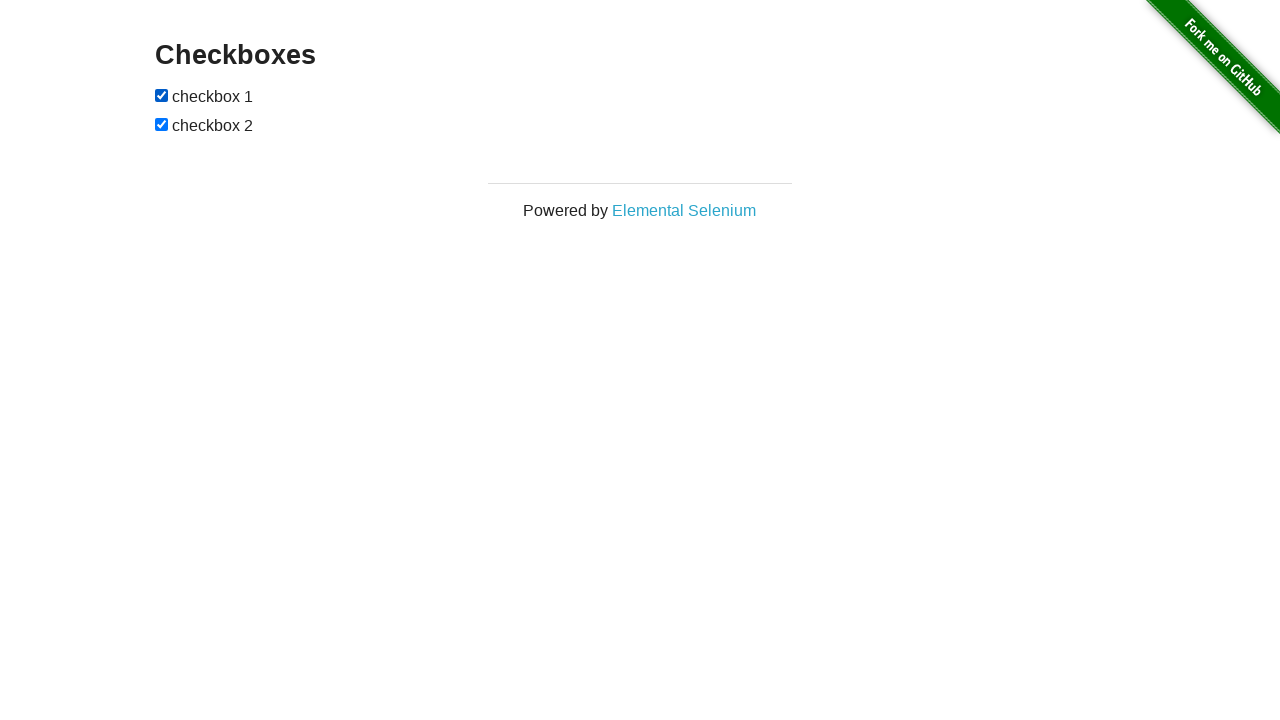